Tests clearing the complete state of all items by checking and then unchecking the toggle all checkbox

Starting URL: https://demo.playwright.dev/todomvc

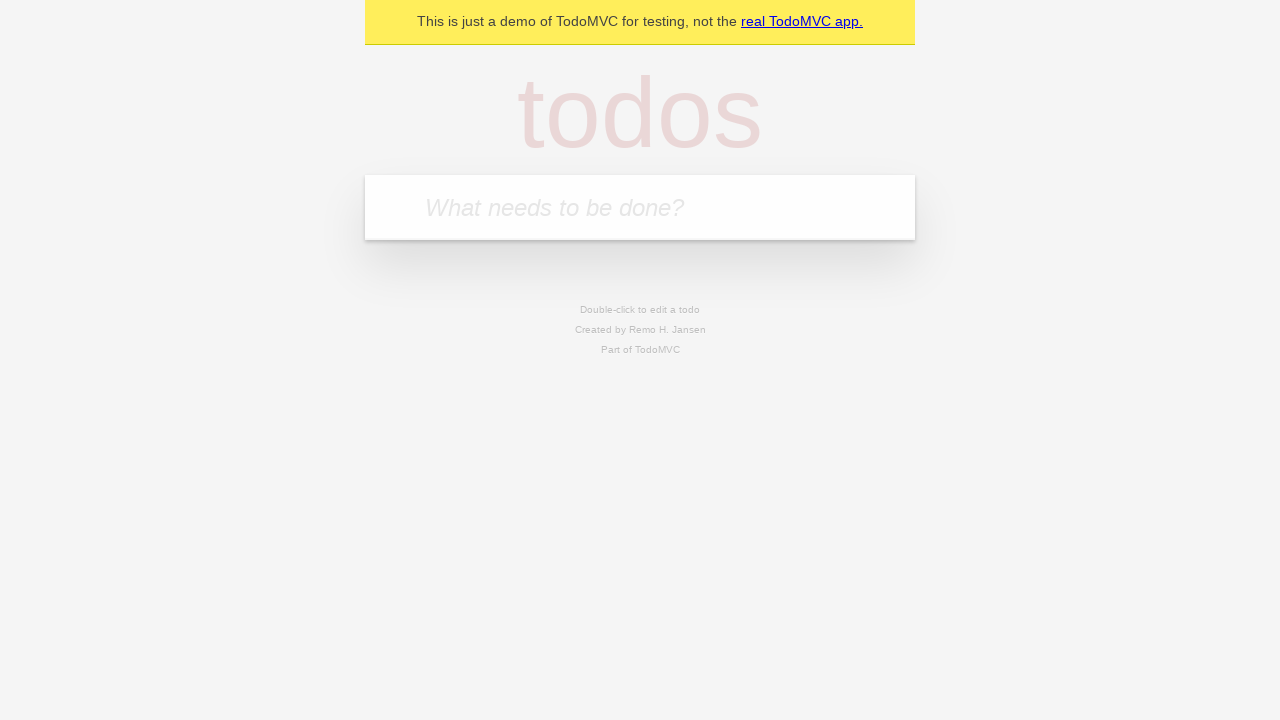

Filled input field with 'buy some cheese' on internal:attr=[placeholder="What needs to be done?"i]
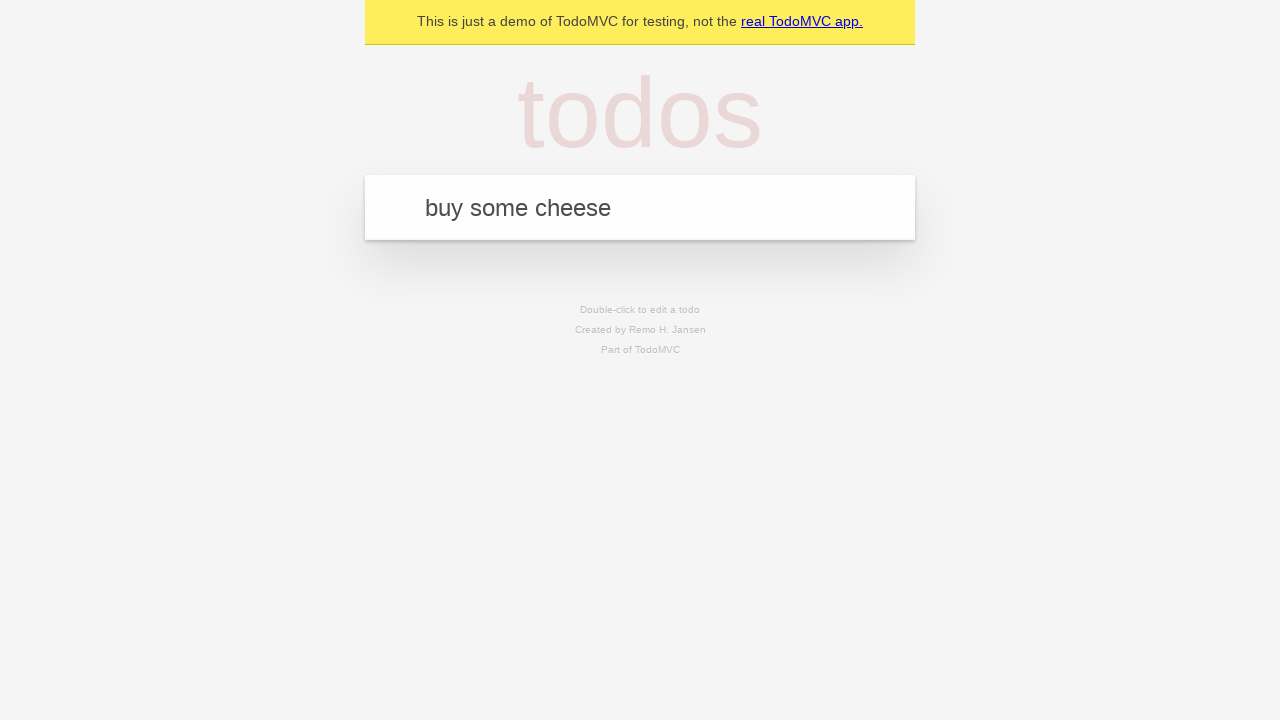

Pressed Enter to add first todo item on internal:attr=[placeholder="What needs to be done?"i]
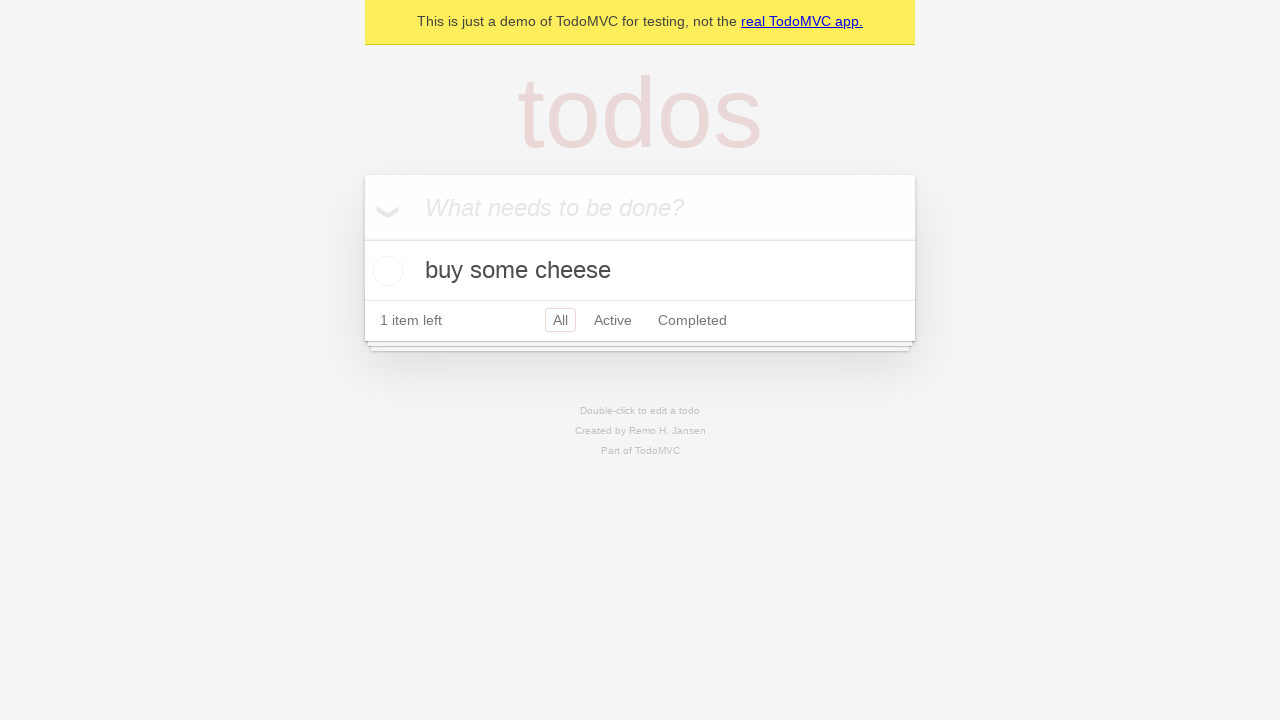

Filled input field with 'feed the cat' on internal:attr=[placeholder="What needs to be done?"i]
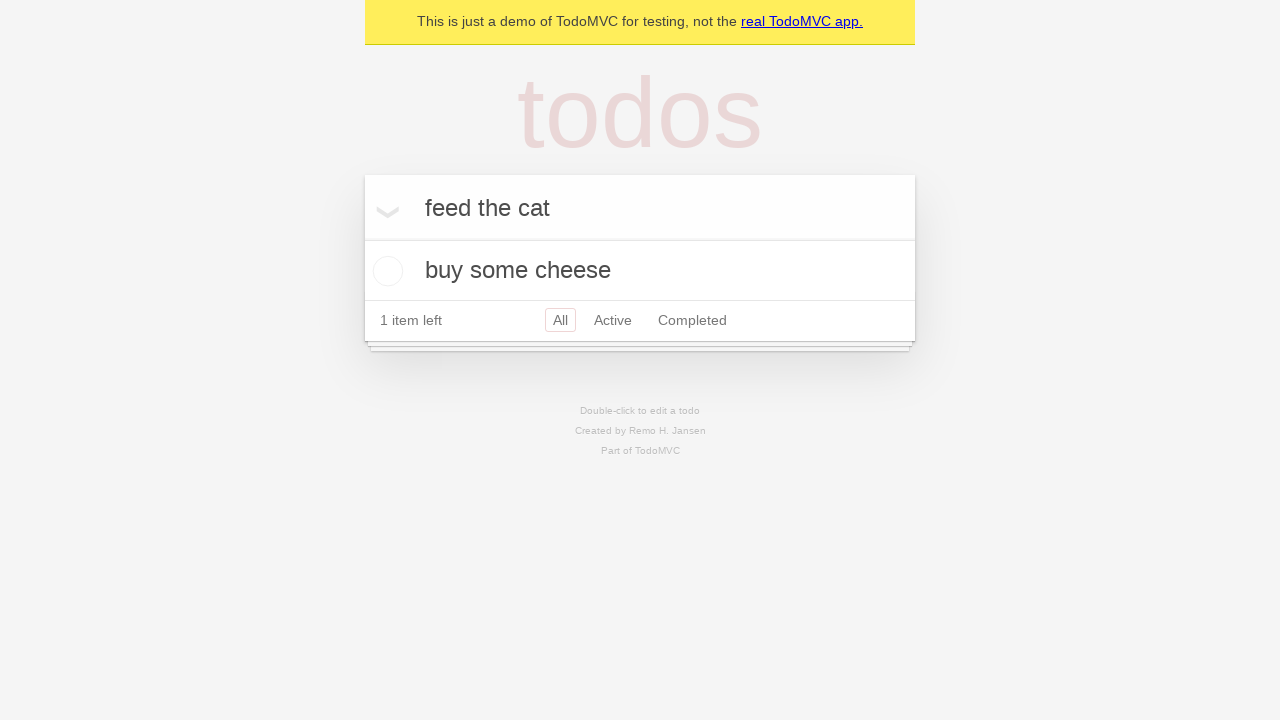

Pressed Enter to add second todo item on internal:attr=[placeholder="What needs to be done?"i]
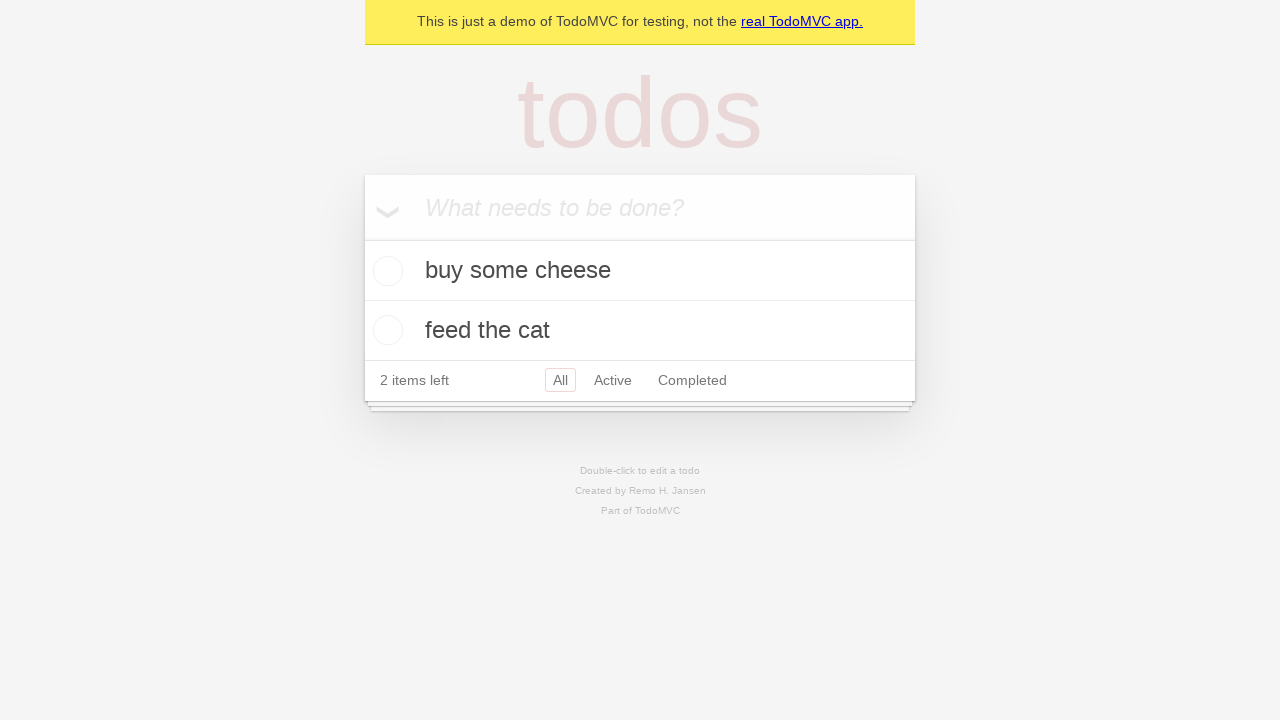

Filled input field with 'book a doctors appointment' on internal:attr=[placeholder="What needs to be done?"i]
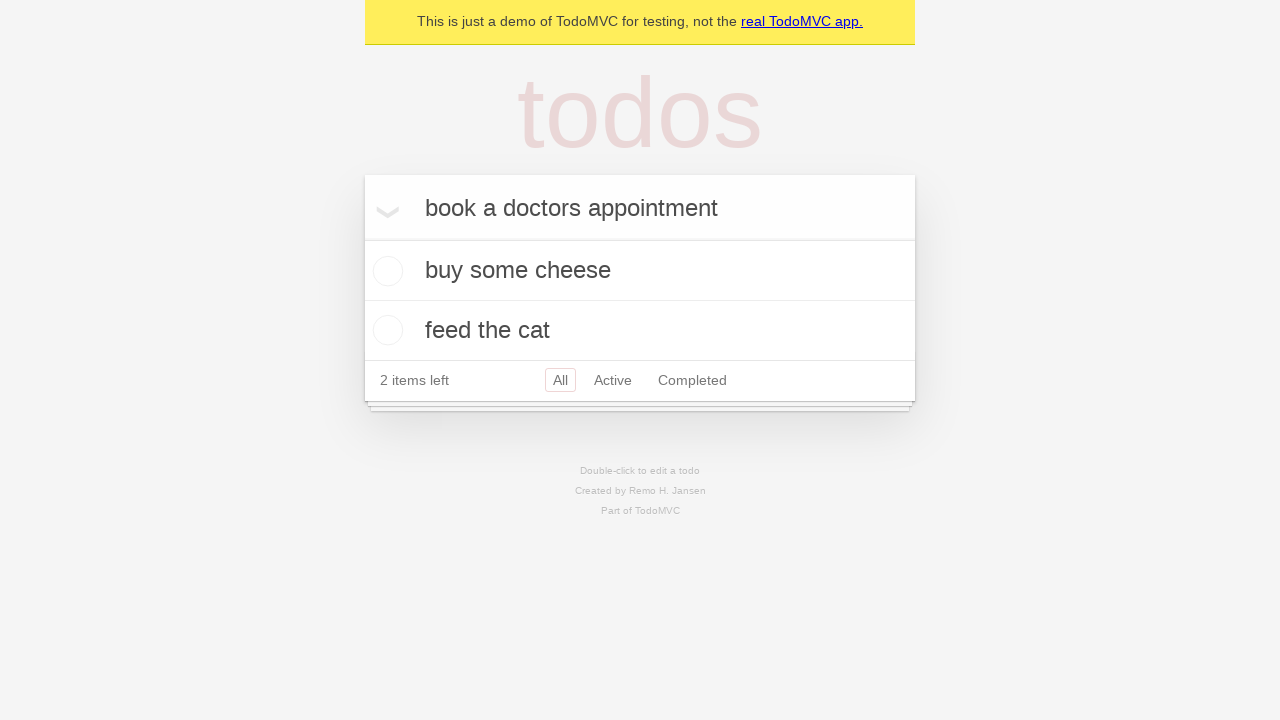

Pressed Enter to add third todo item on internal:attr=[placeholder="What needs to be done?"i]
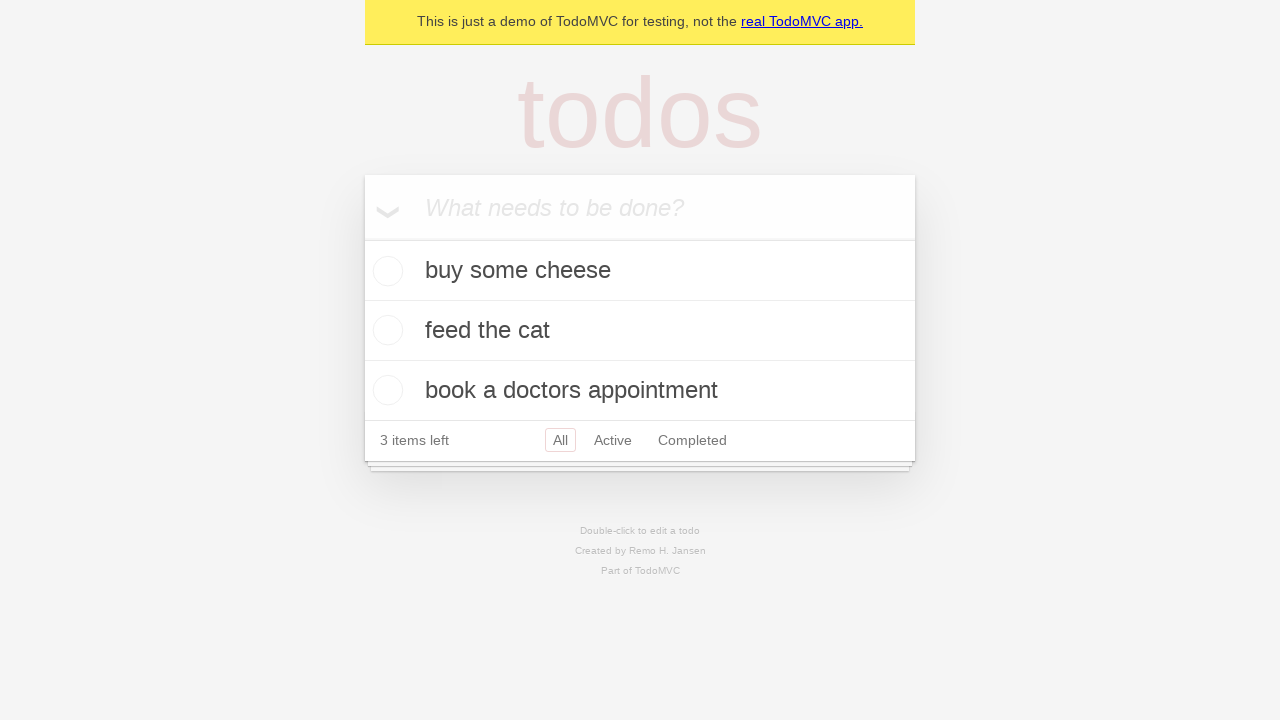

Checked toggle all checkbox to mark all items as complete at (362, 238) on internal:label="Mark all as complete"i
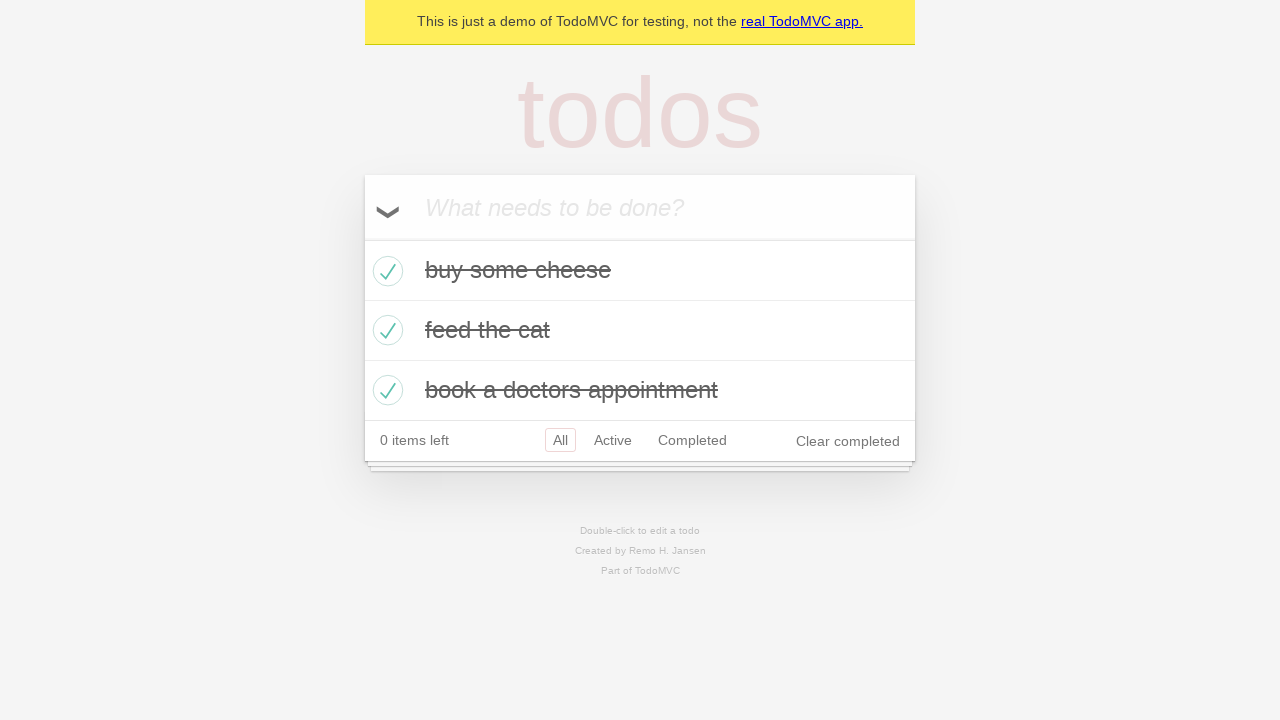

Unchecked toggle all checkbox to clear complete state of all items at (362, 238) on internal:label="Mark all as complete"i
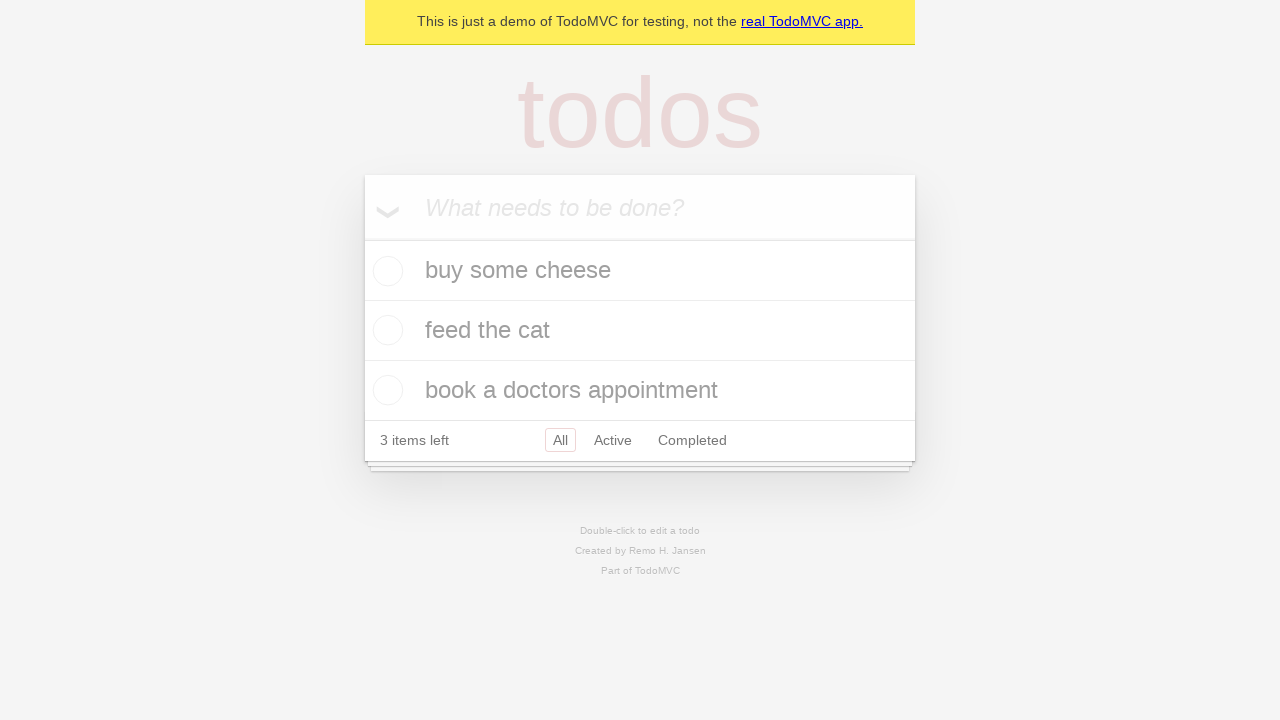

Waited for todo items to be visible
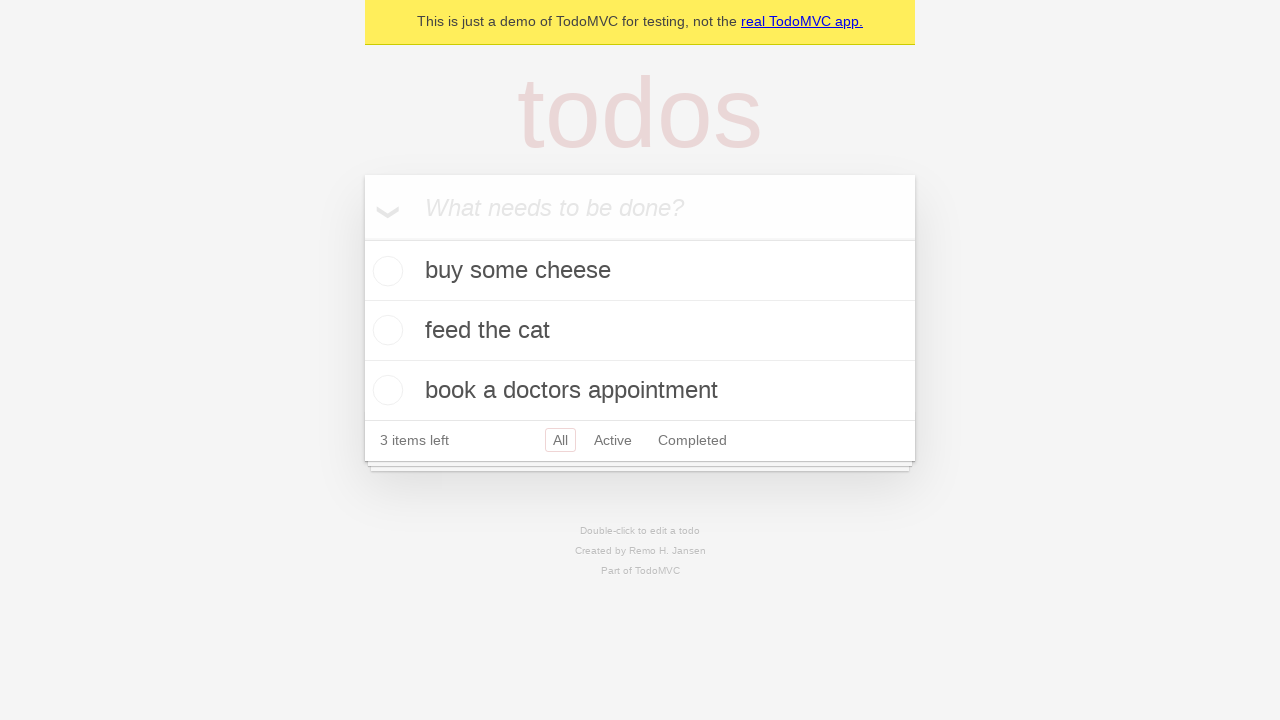

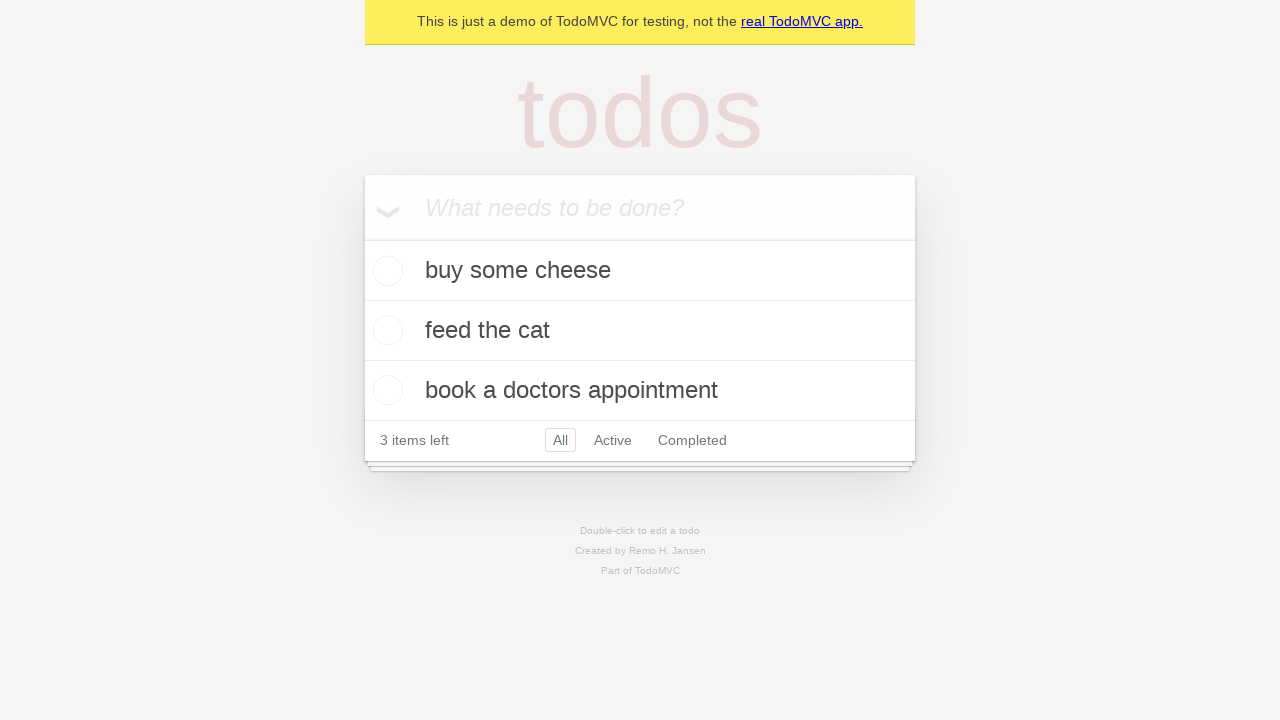